Tests the number validation page by entering various inputs (too small, too big, text) and verifying error messages

Starting URL: https://kristinek.github.io/site/tasks/enter_a_number

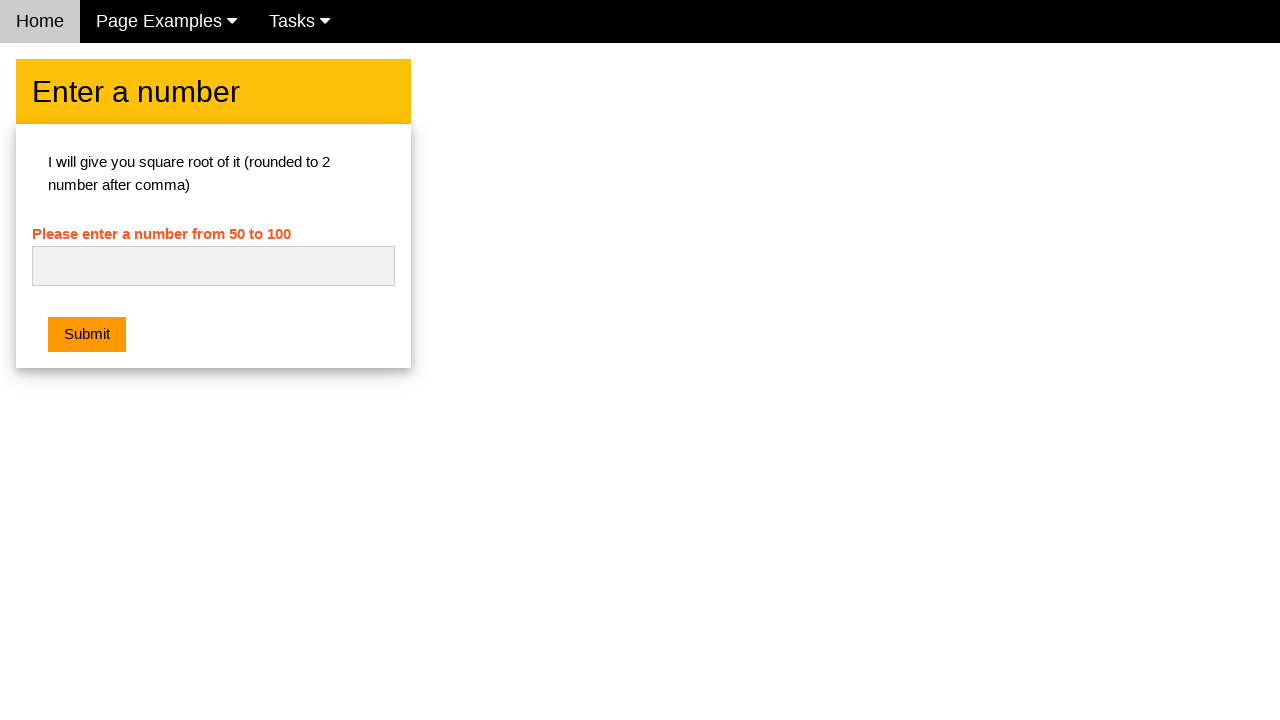

Navigated to number validation page
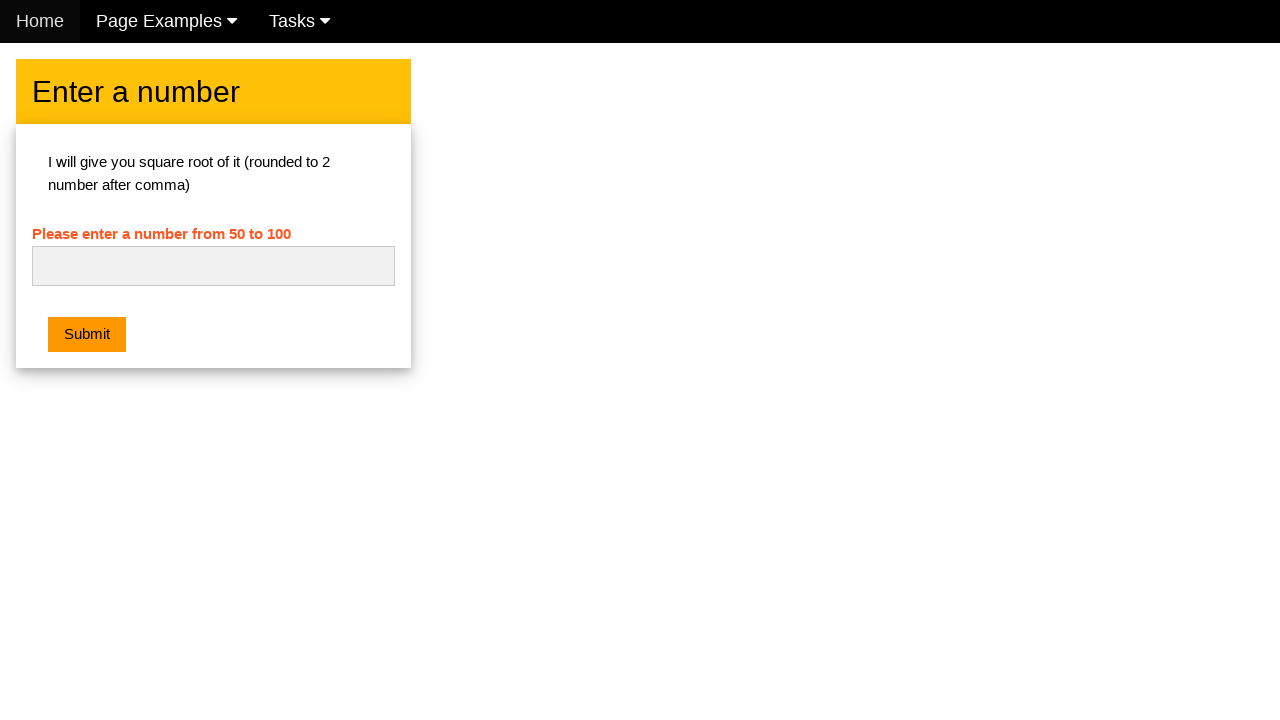

Entered number too small (5) in input field on #numb
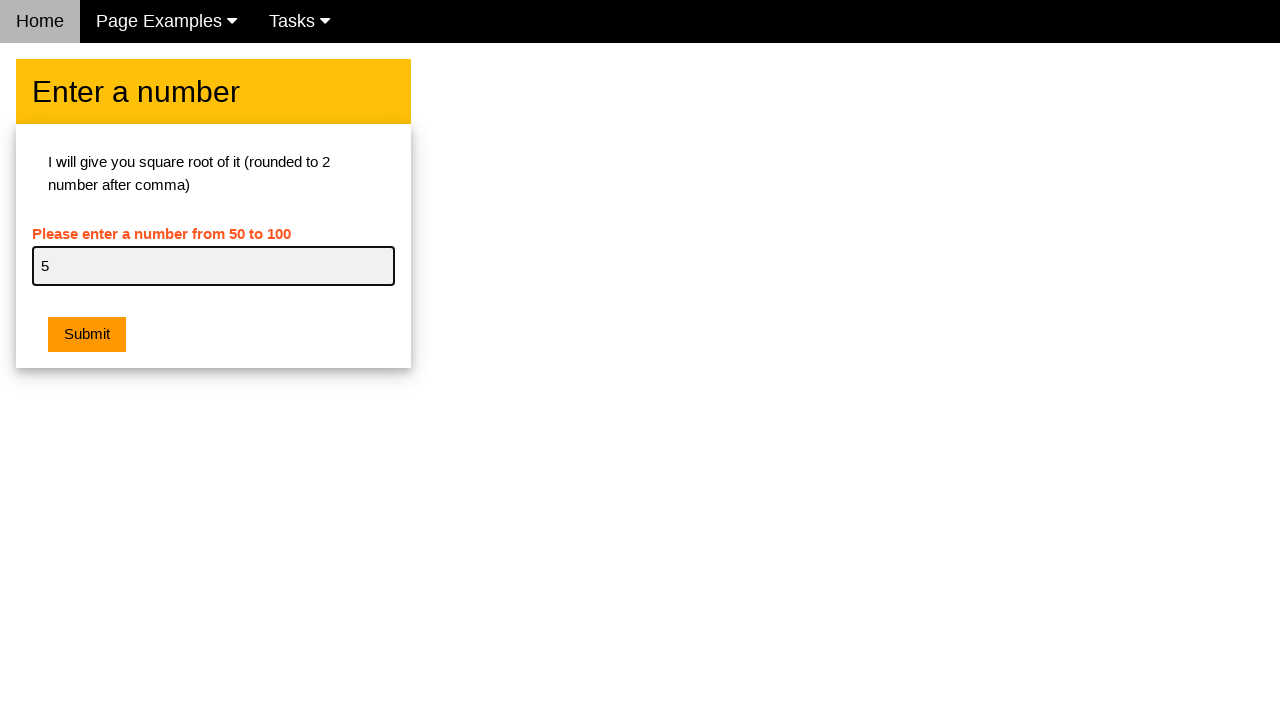

Clicked submit button with too small number at (87, 335) on button
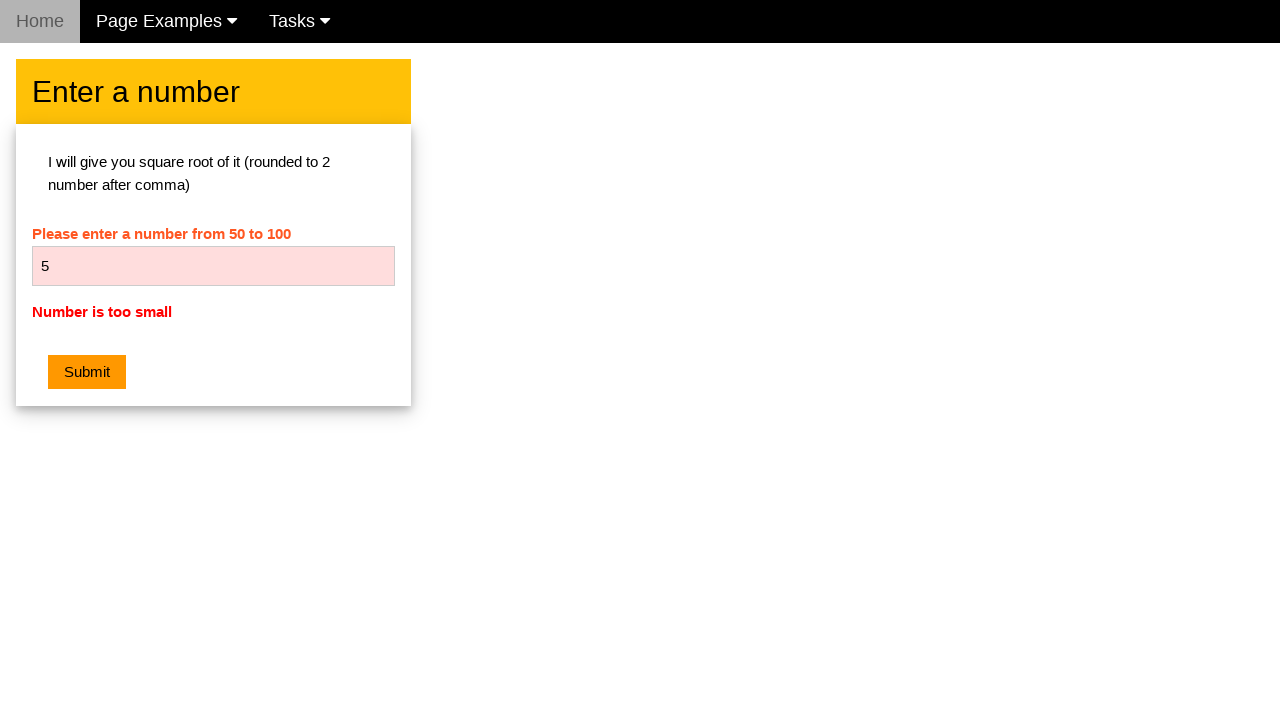

Error message appeared for too small number
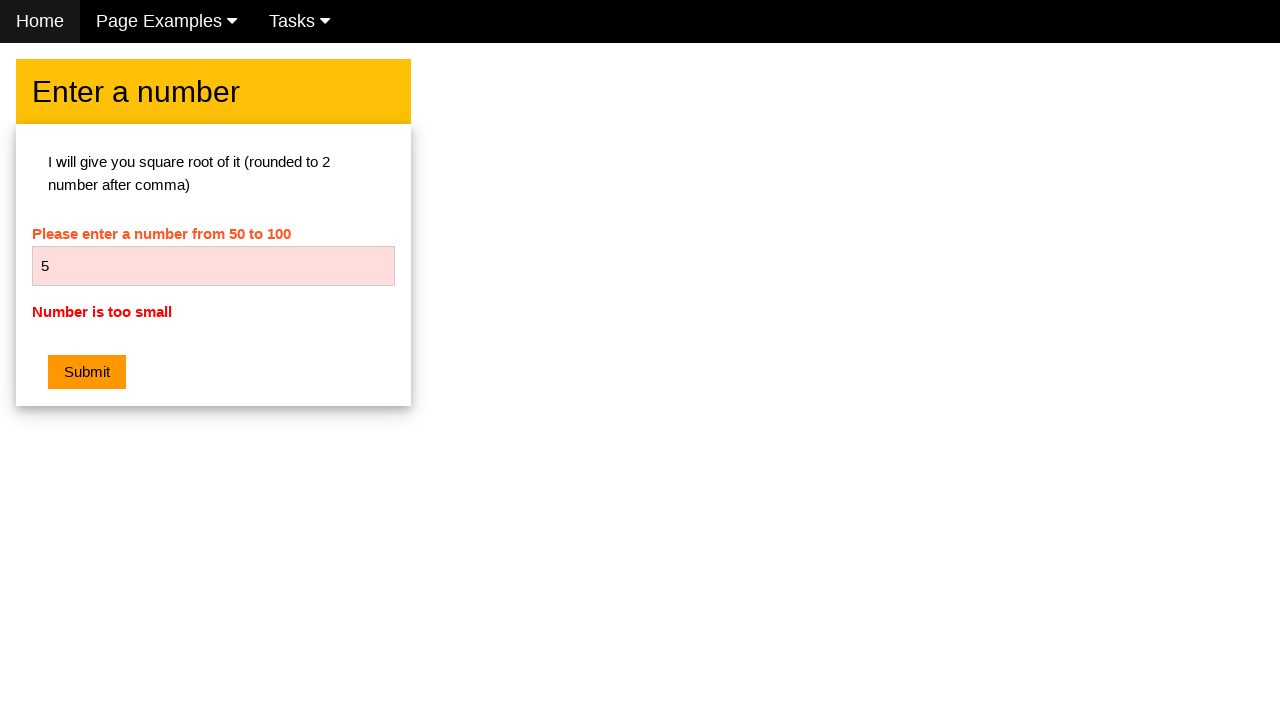

Entered number too big (111) in input field on #numb
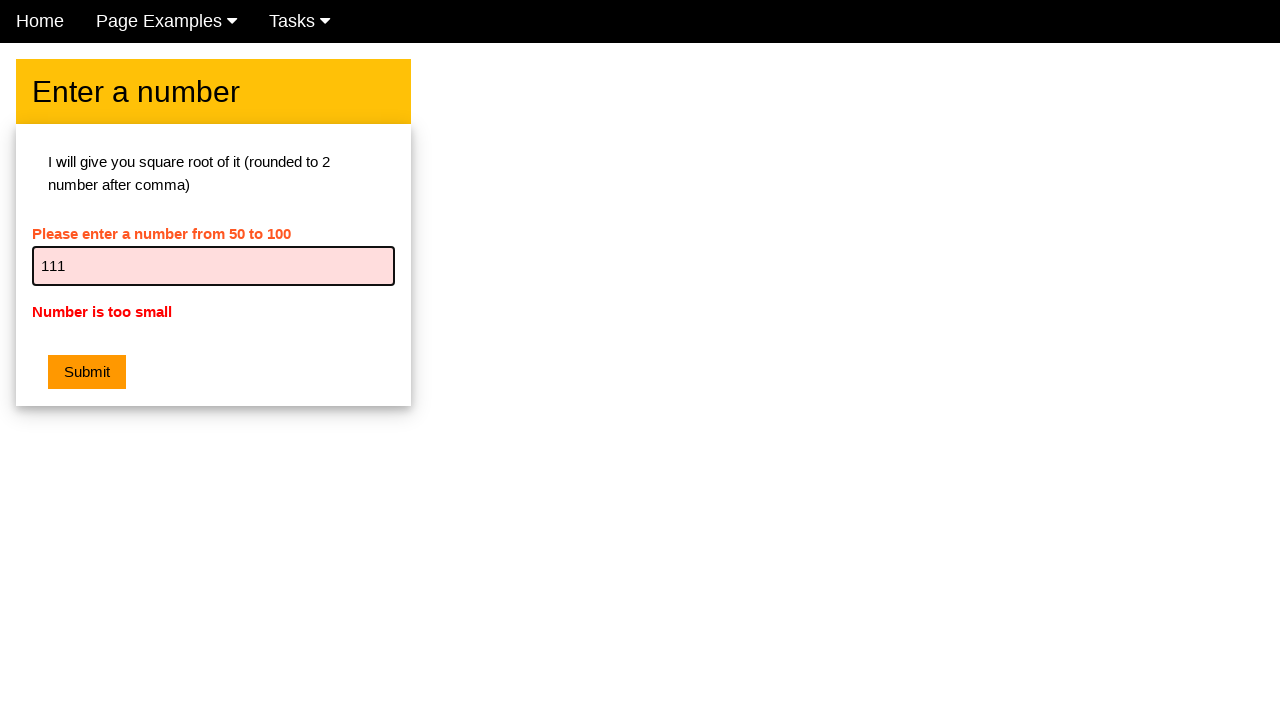

Clicked submit button with too big number at (87, 372) on button
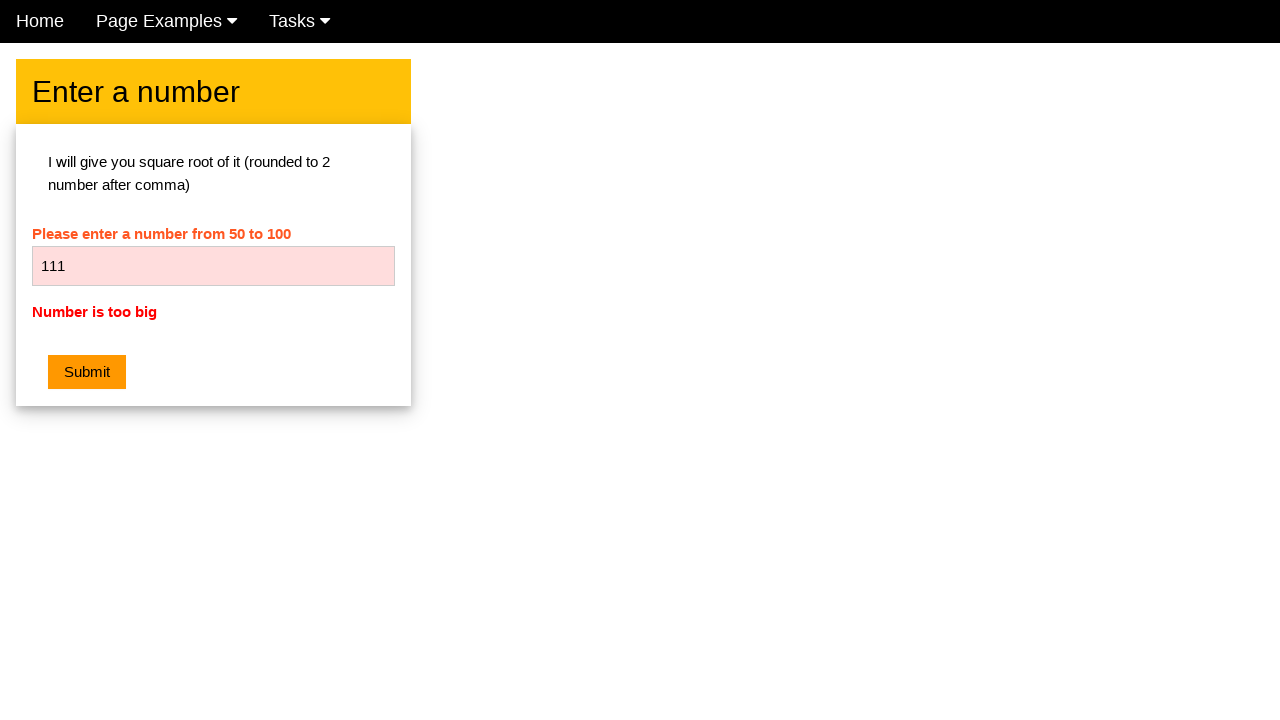

Error message appeared for too big number
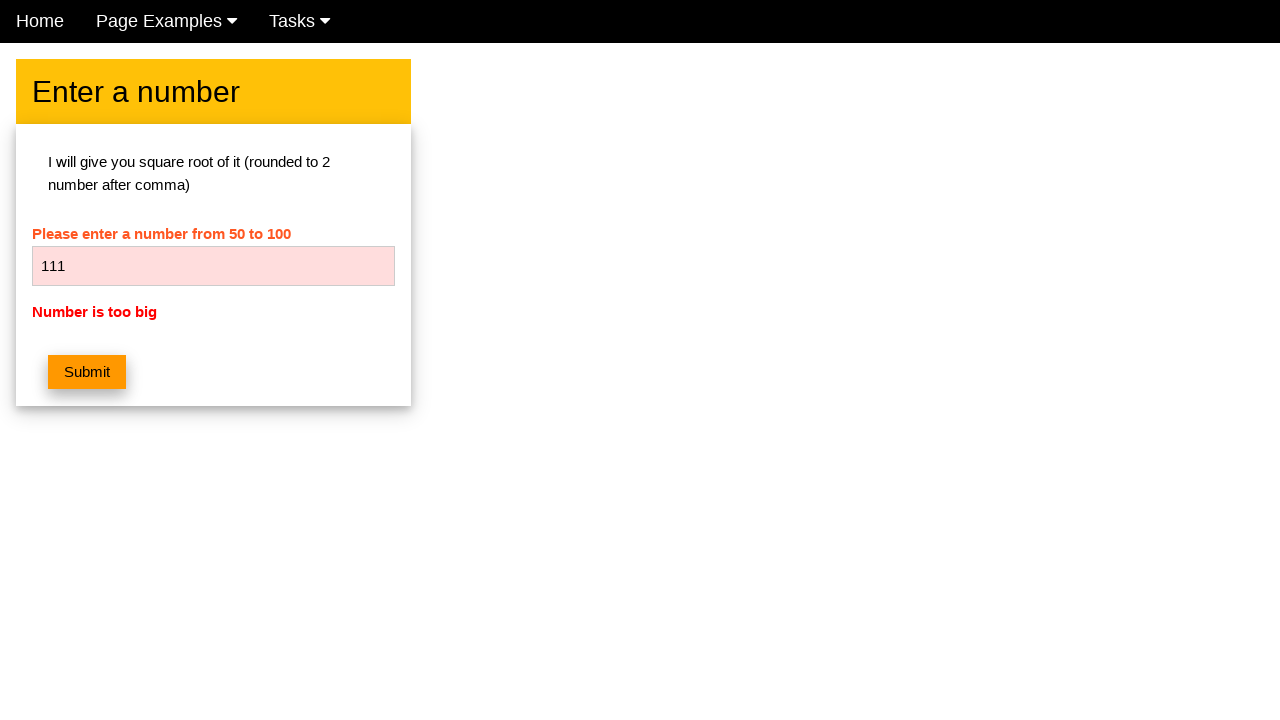

Entered text (TEST) instead of number in input field on #numb
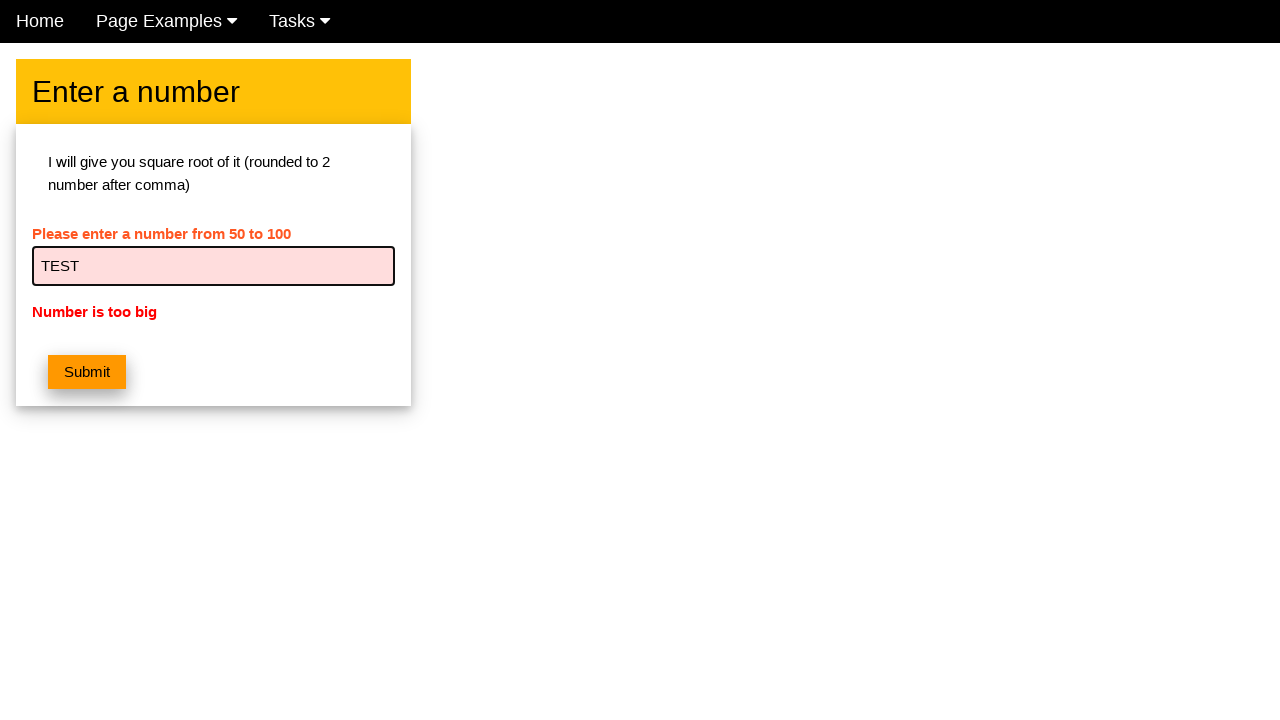

Clicked submit button with text input at (87, 372) on button
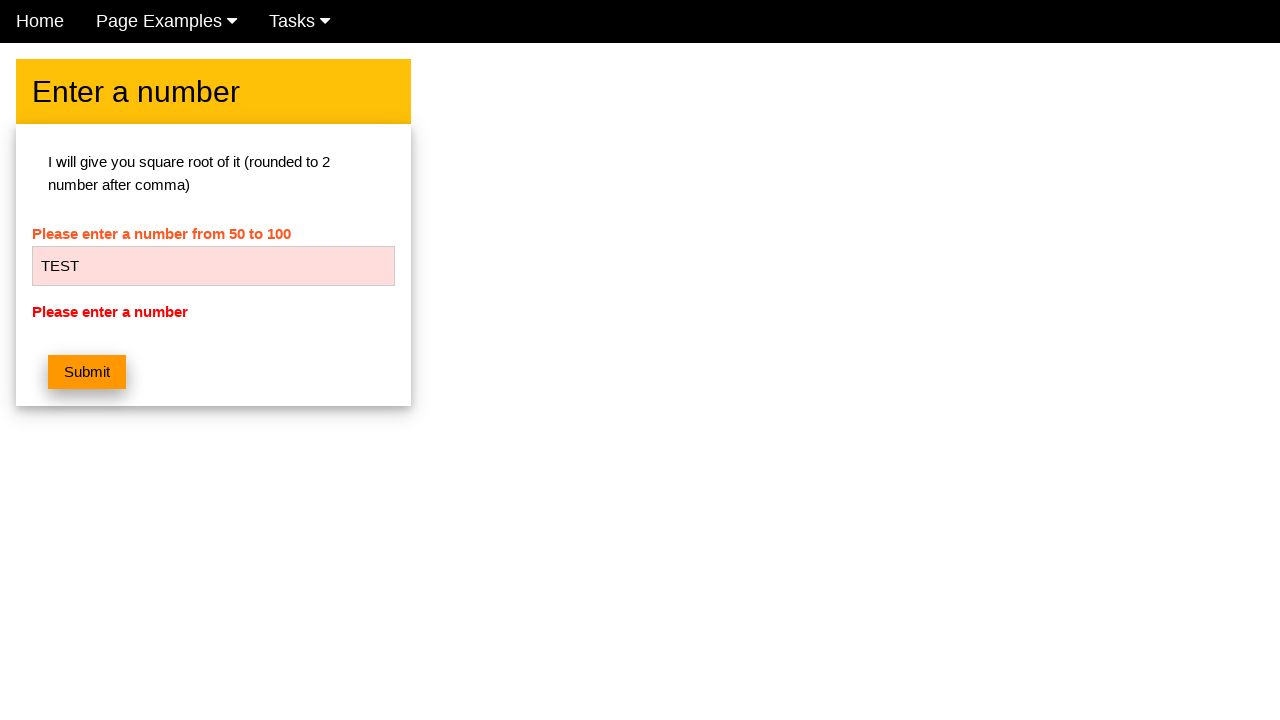

Error message appeared for text input
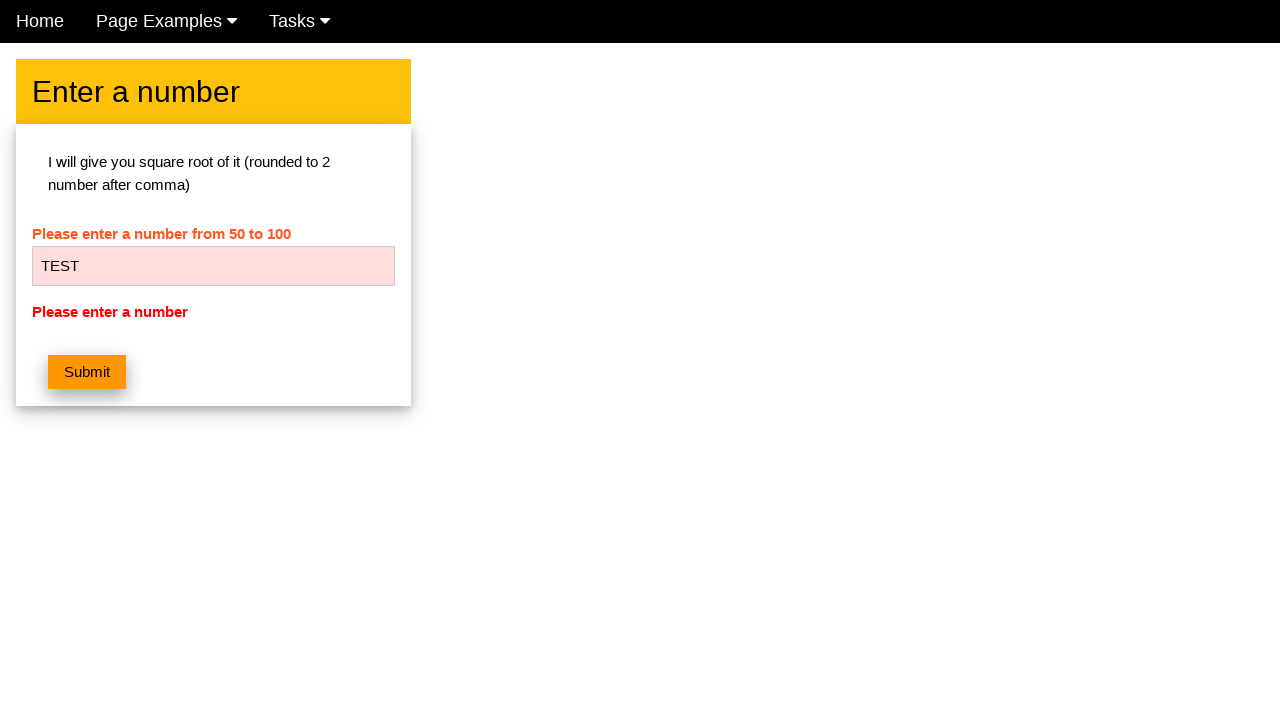

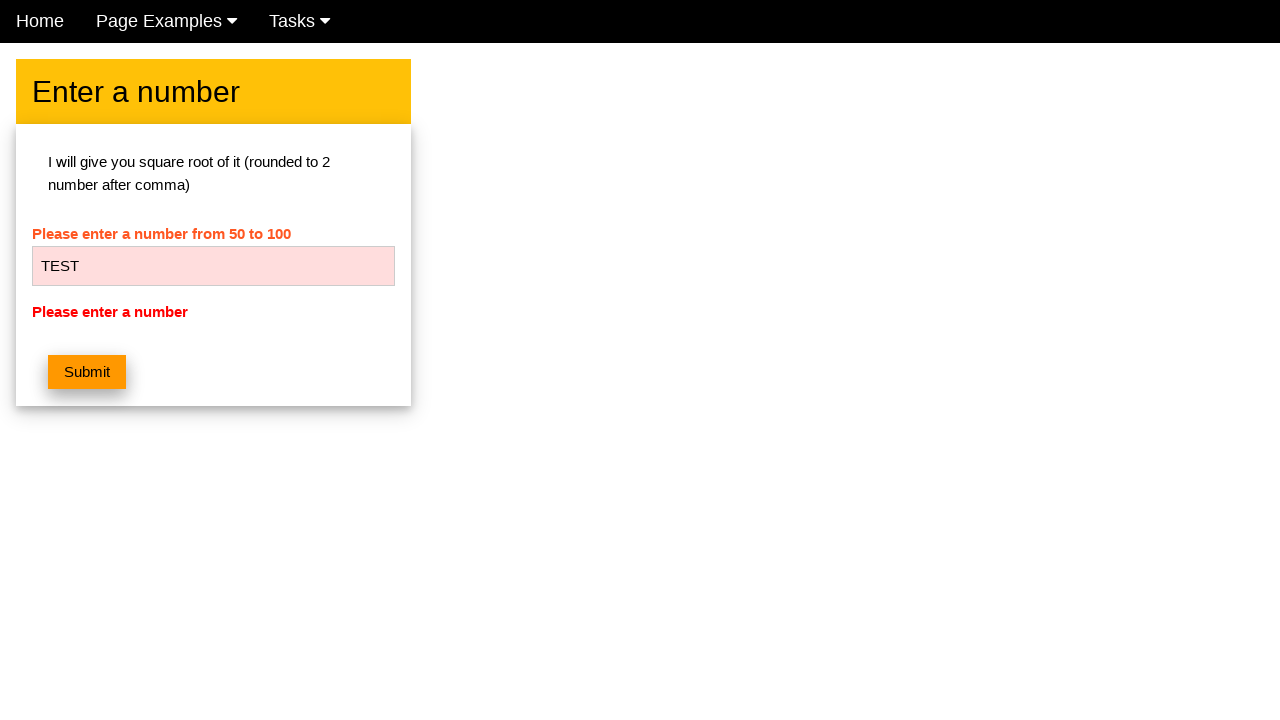